Tests element state functionality by checking if a Register button is enabled and clicking it conditionally, then checking if a message is visible and clicking either Sign in or Register button based on visibility.

Starting URL: https://www.techglobal-training.com/frontend

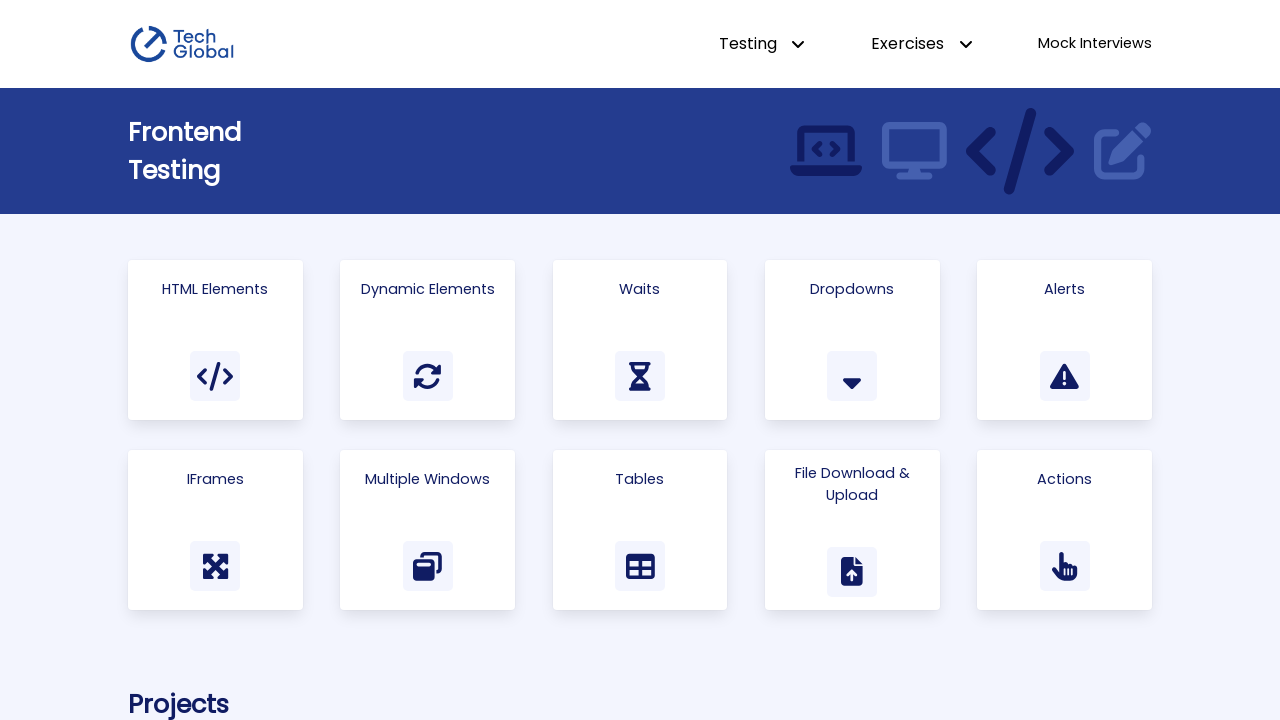

Clicked on 'HTML Elements' link to navigate to test page at (215, 340) on a:has-text('HTML Elements')
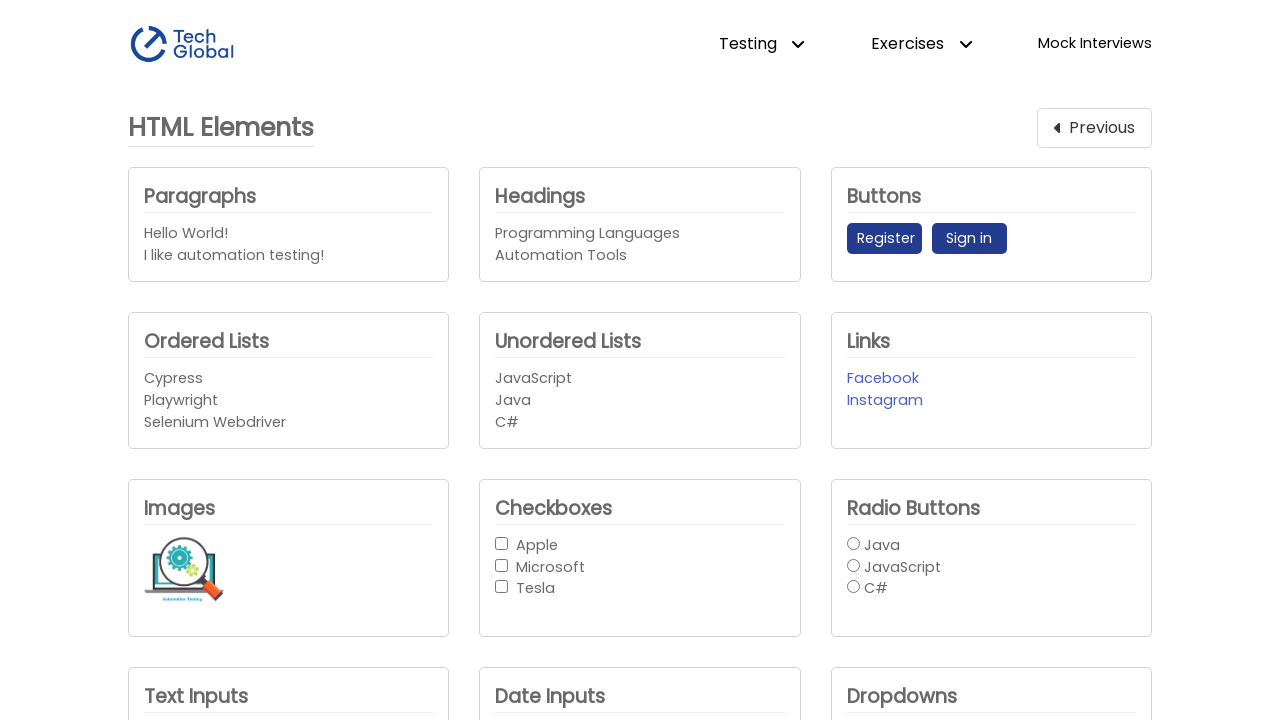

Located the Register button
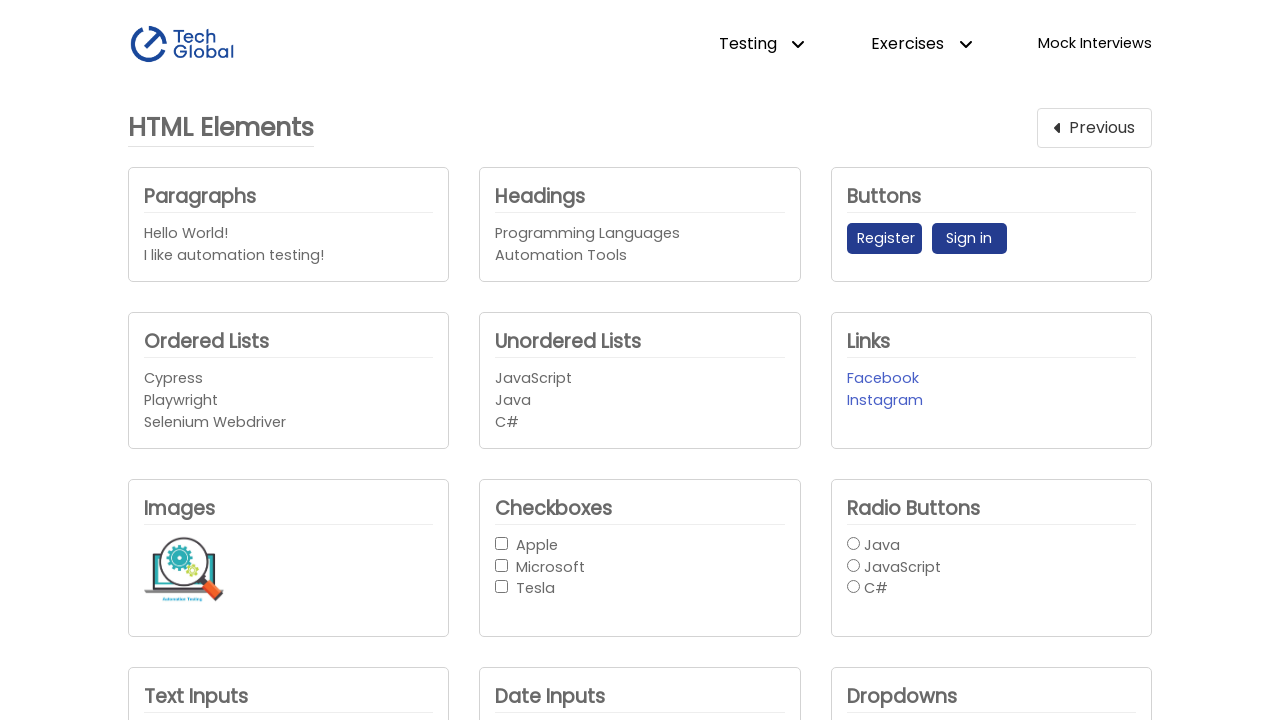

Located the Sign in button
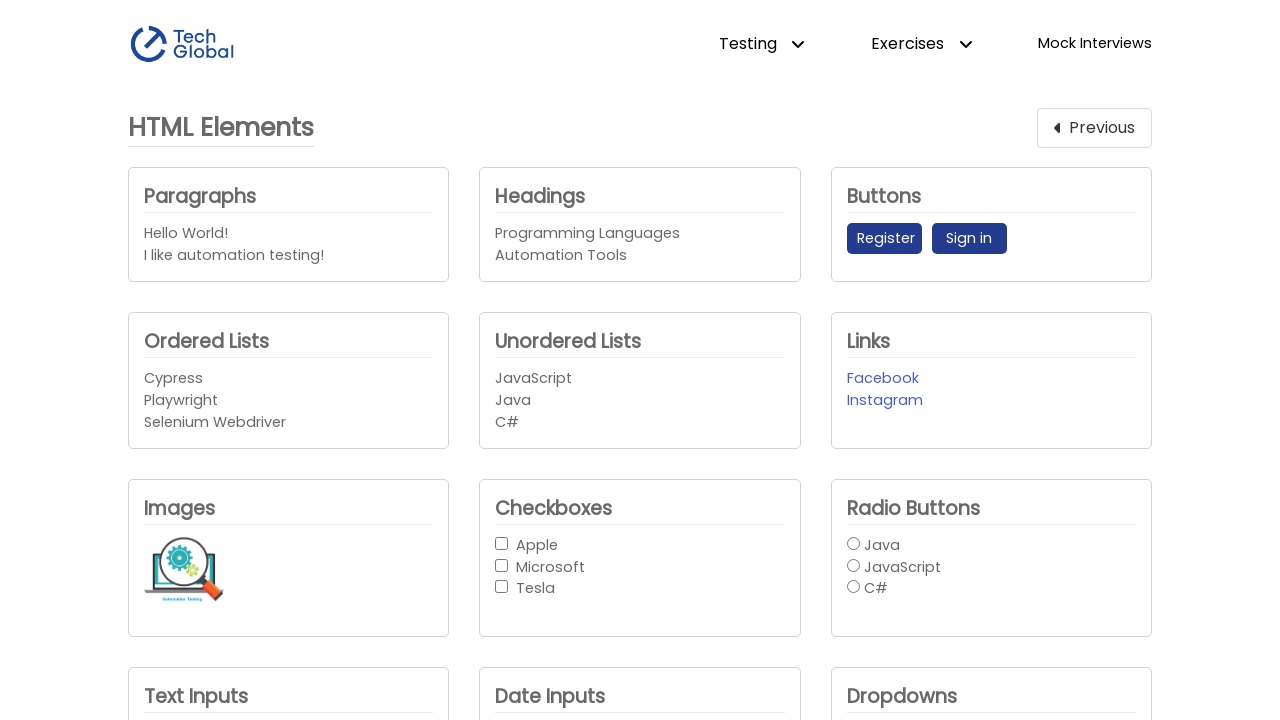

Located the button message span element
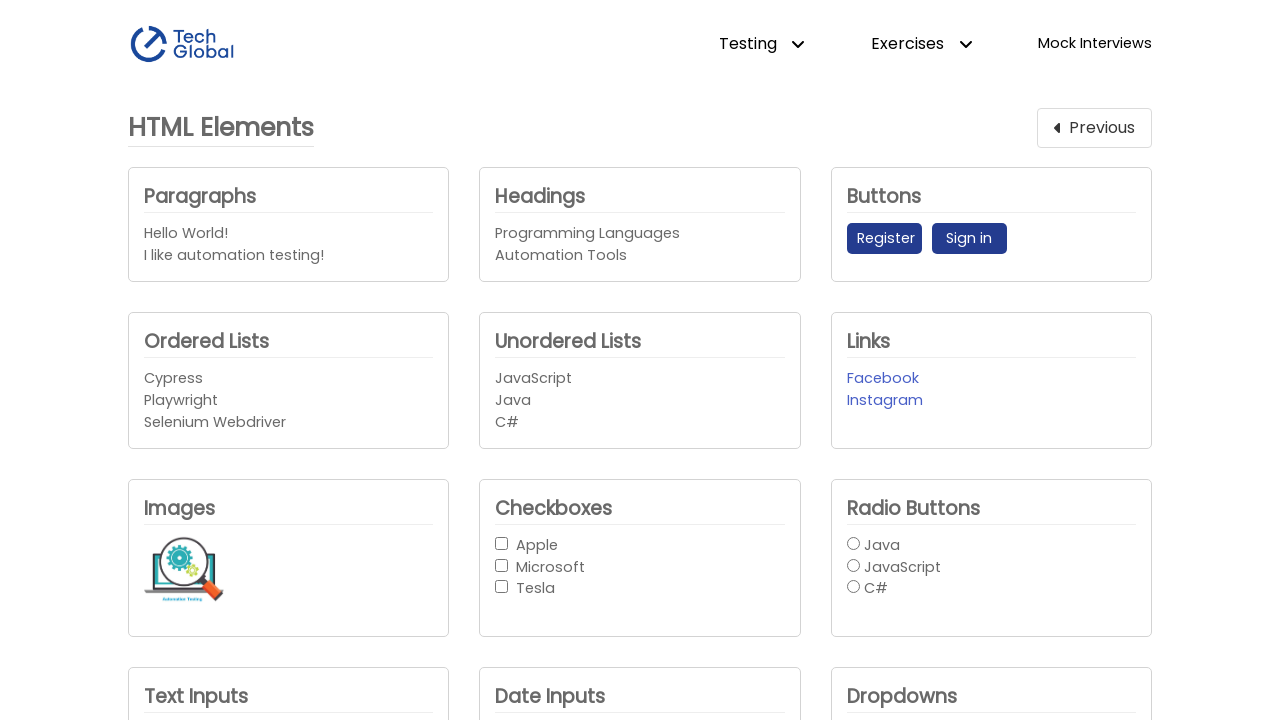

Checked if Register button is enabled: True
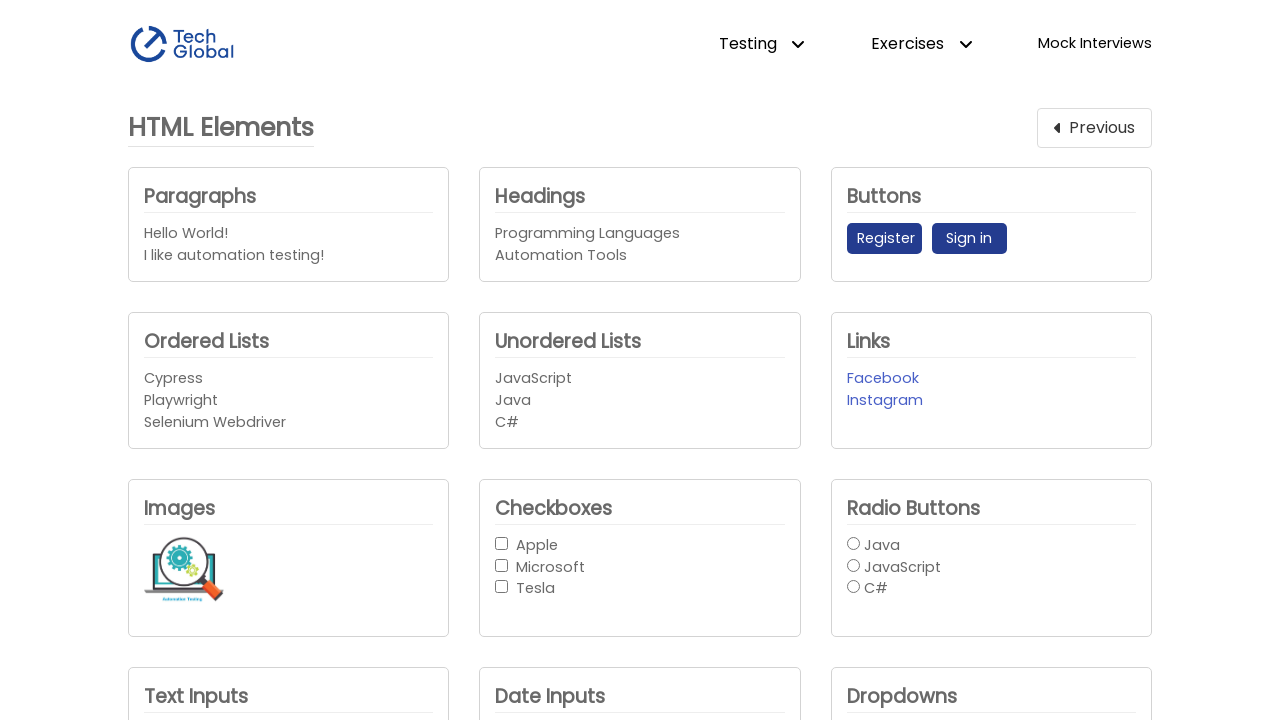

Register button was enabled, clicked on it at (884, 239) on internal:role=button[name="Register"i]
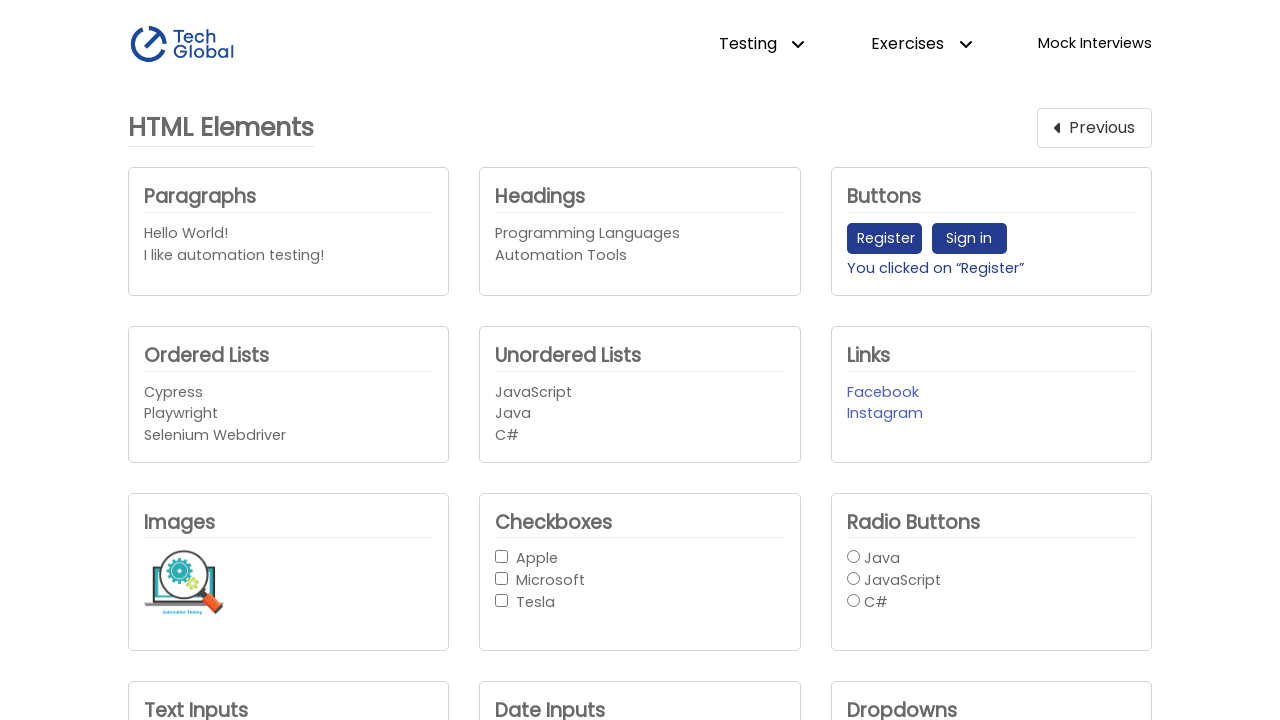

Checked if button message is visible: True
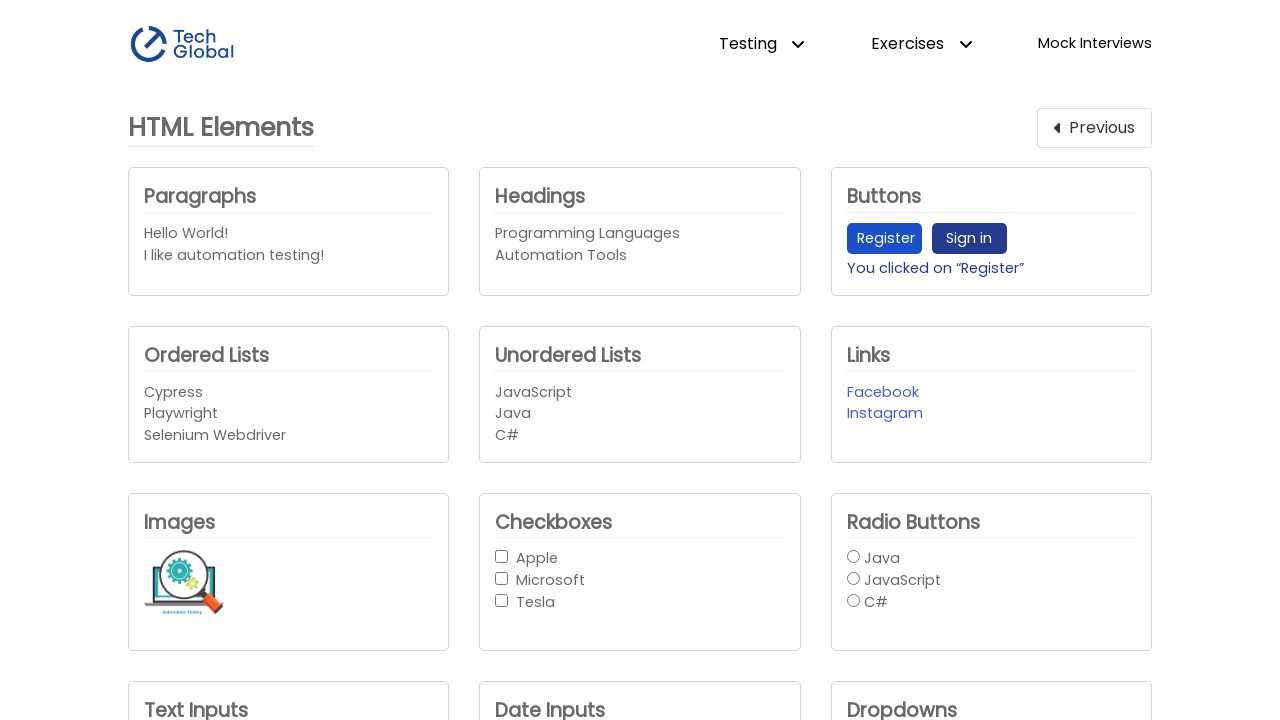

Button message was visible, clicked on Sign in button at (969, 239) on internal:role=button[name="Sign in"i]
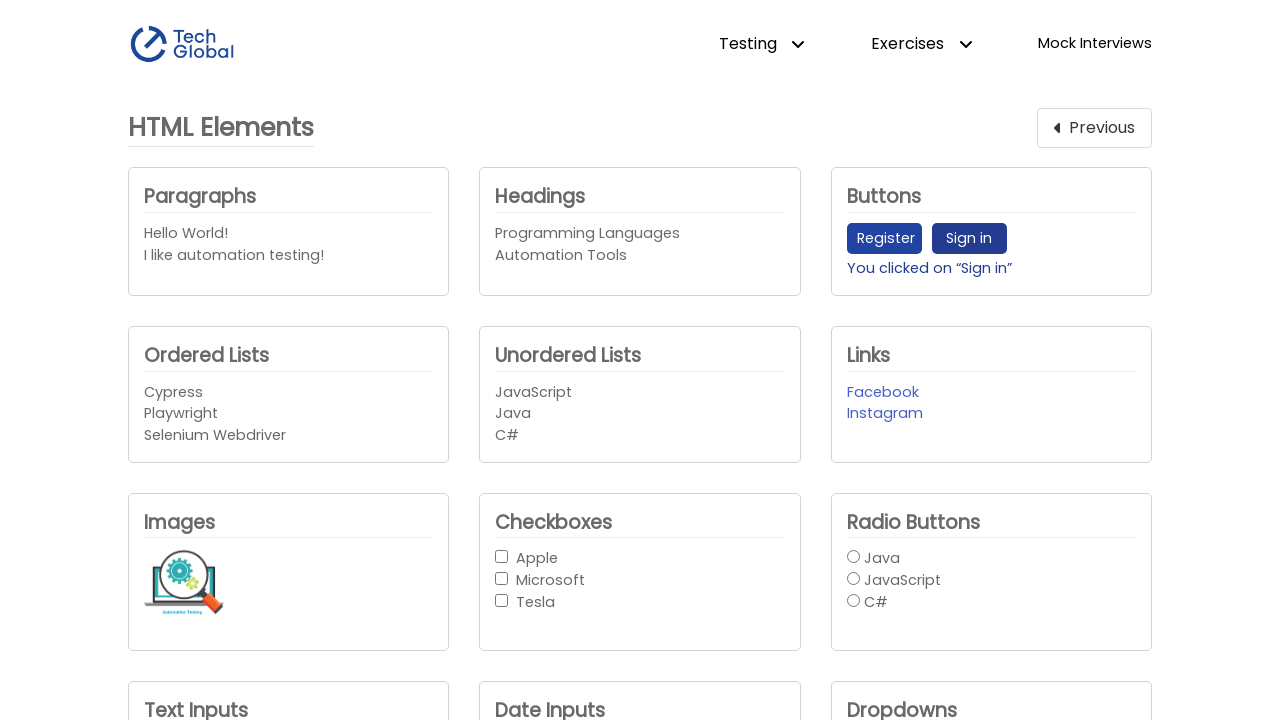

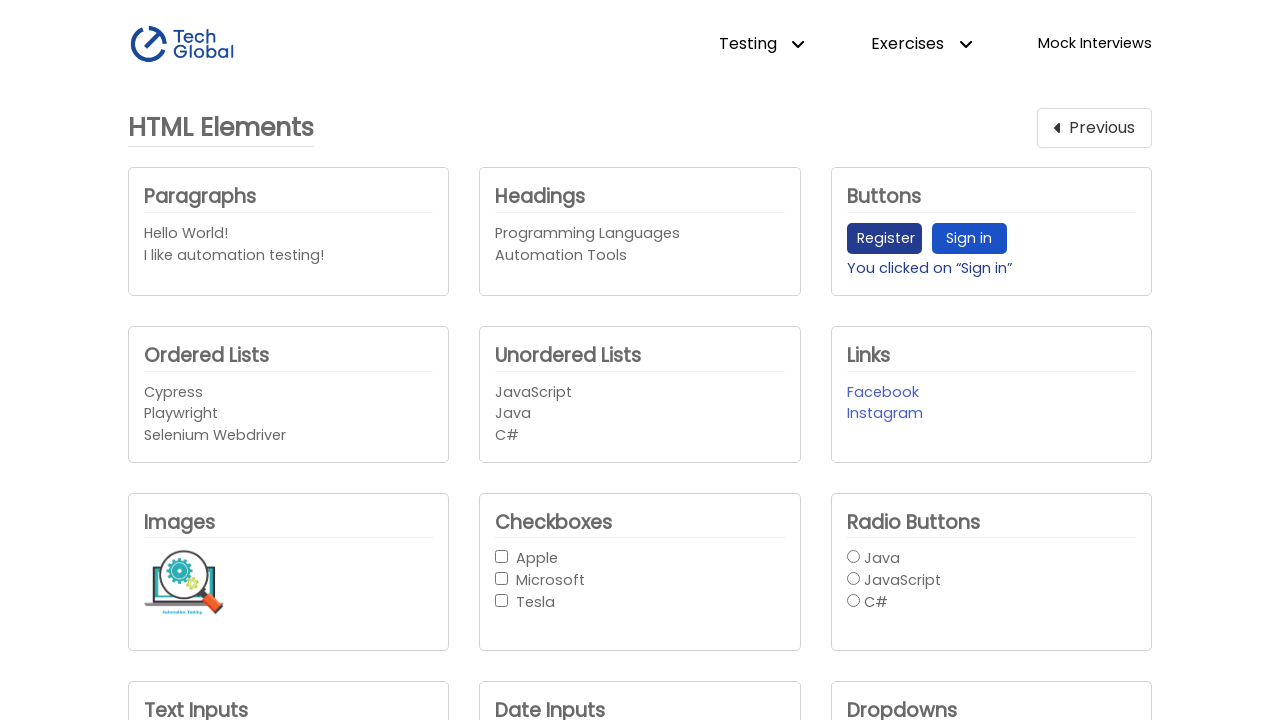